Navigates to DemoQA elements page and clicks on the Text Box menu item to demonstrate implicit wait functionality

Starting URL: https://demoqa.com/elements

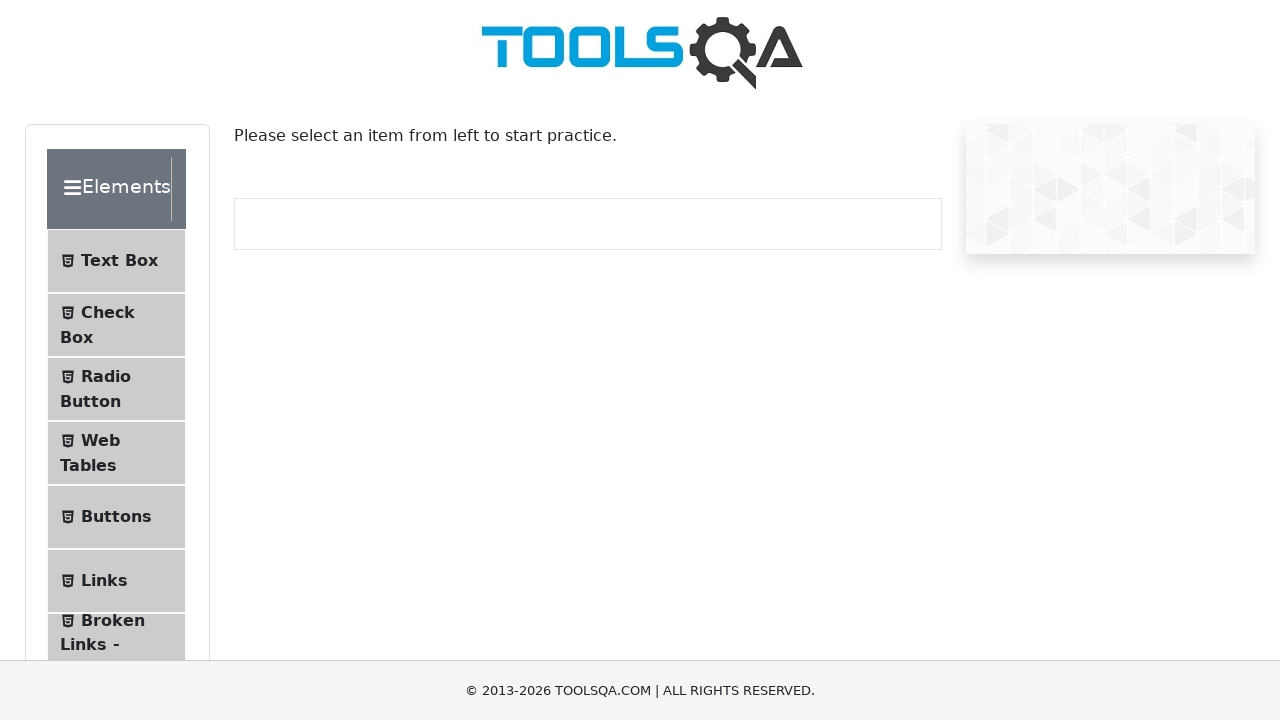

Navigated to DemoQA elements page
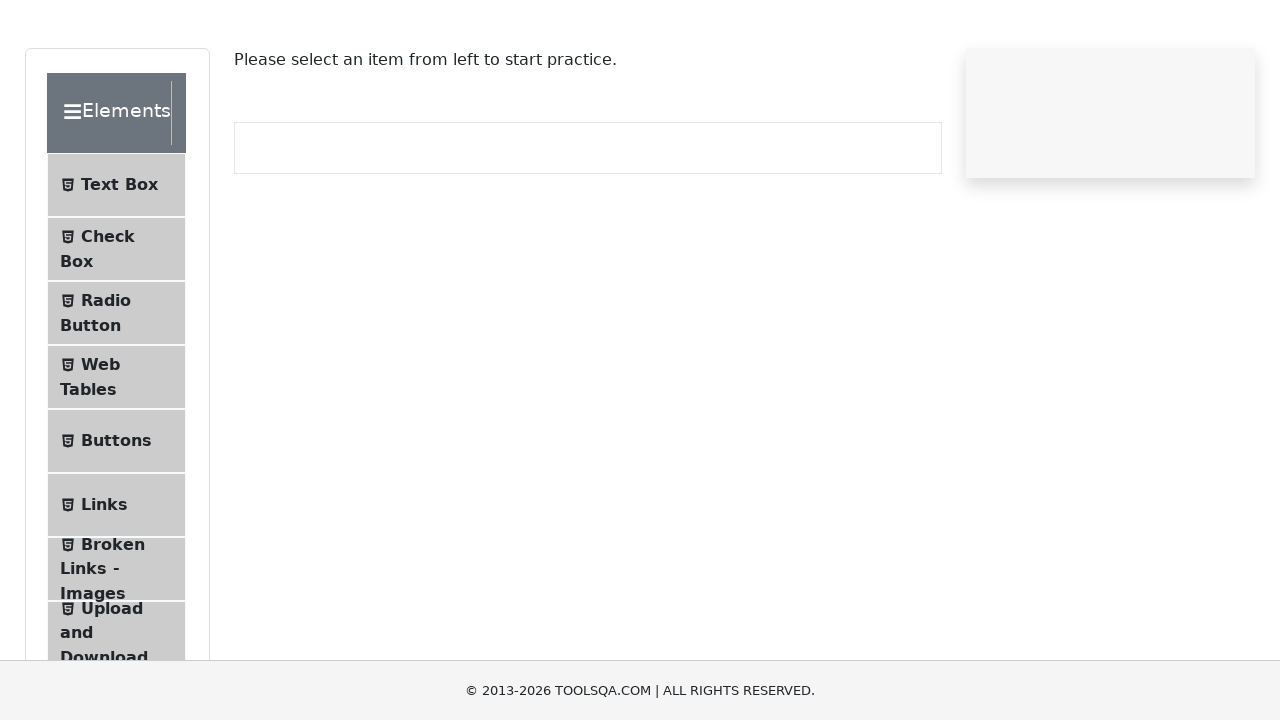

Clicked on the Text Box menu item to demonstrate implicit wait functionality at (119, 261) on xpath=//span[text()='Text Box']
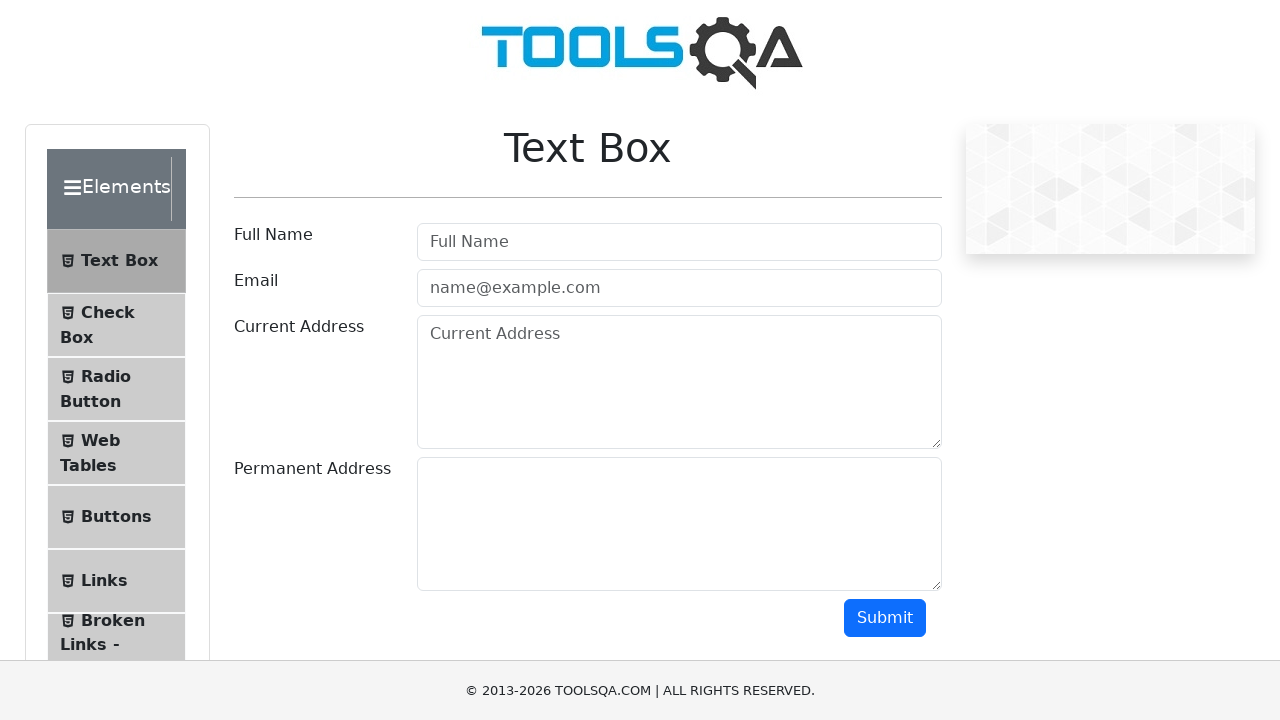

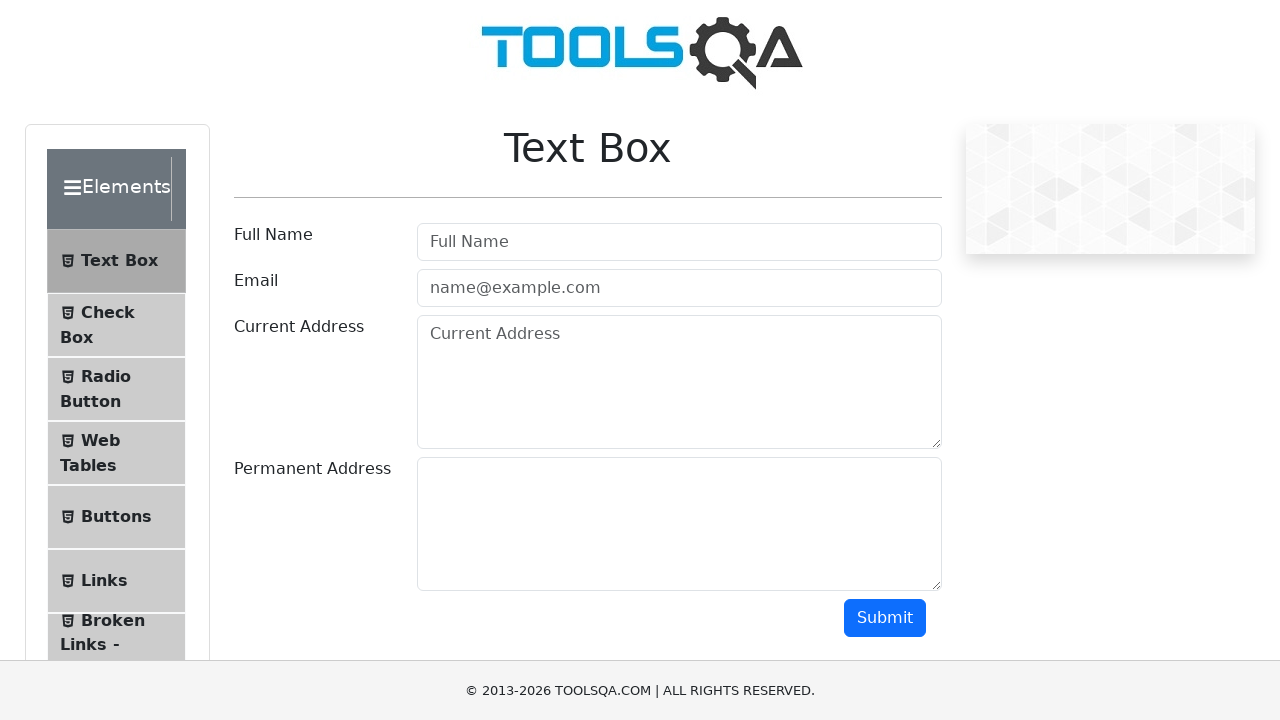